Navigates to a student registration form page and verifies that radio button elements are present on the page

Starting URL: https://www.automationtestinginsider.com/2019/08/student-registration-form.html

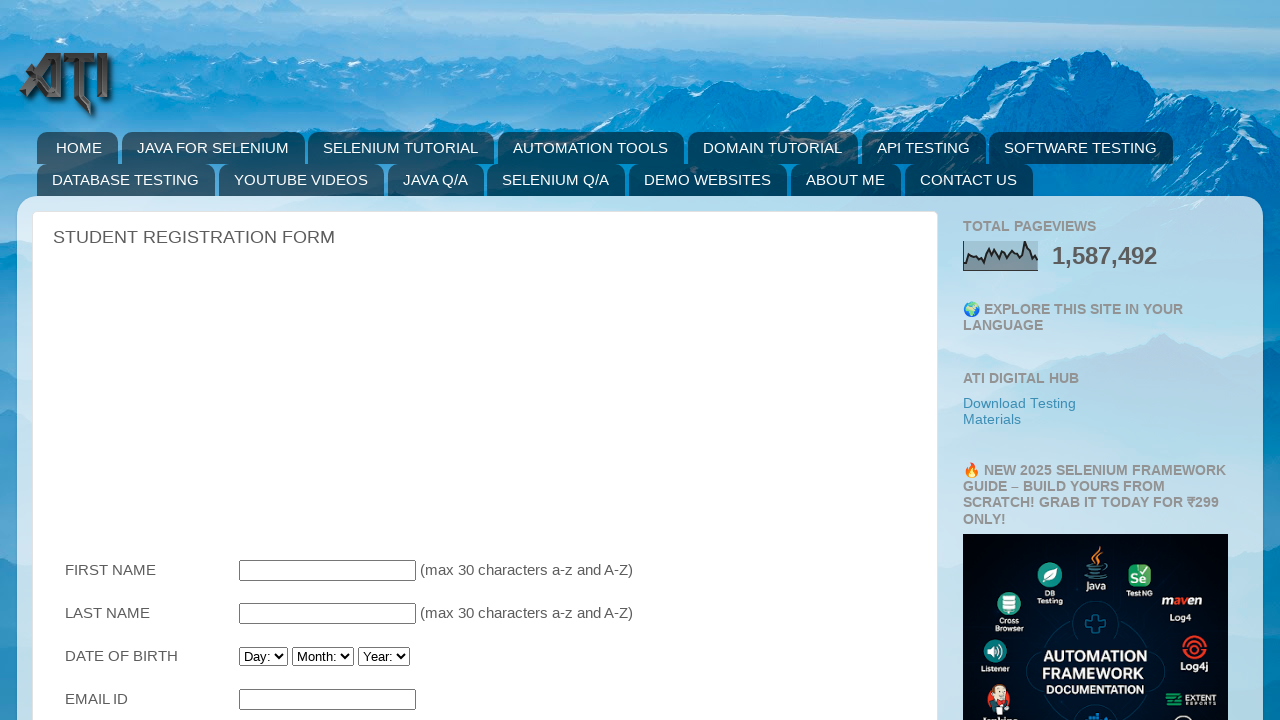

Navigated to student registration form page
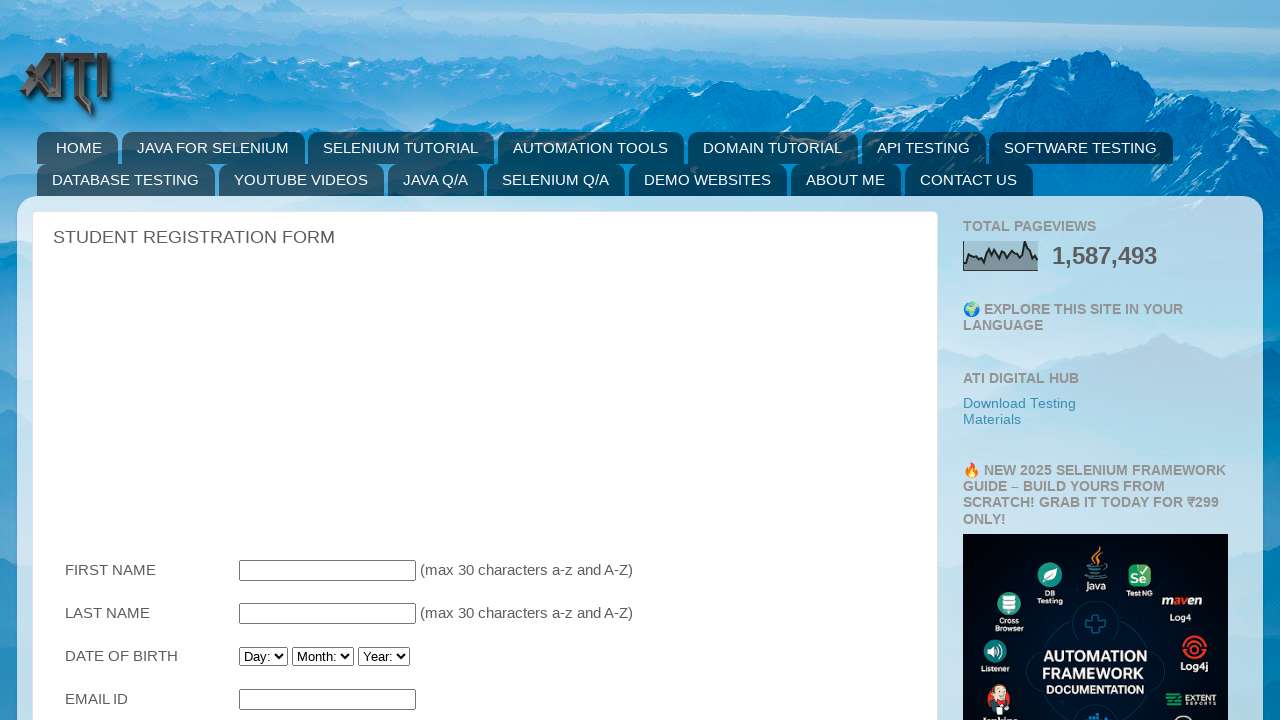

Radio button elements loaded on the page
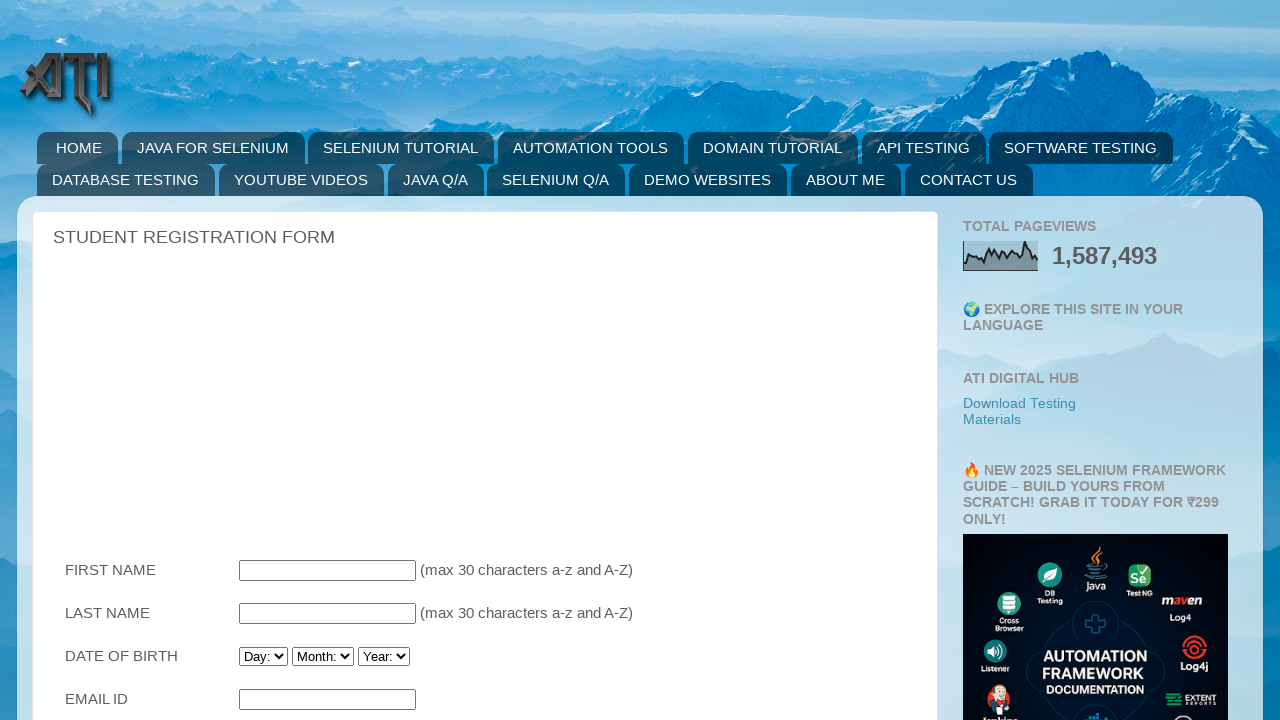

Located all radio button elements on the form
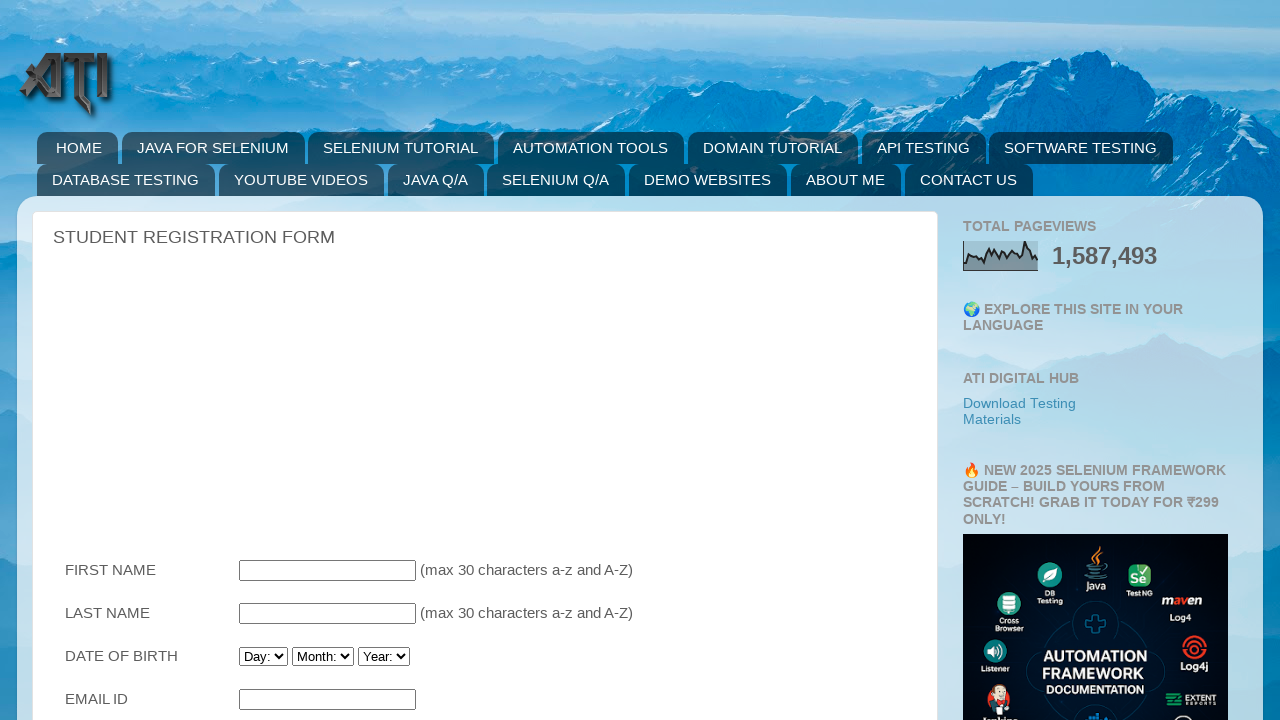

Verified first radio button is visible
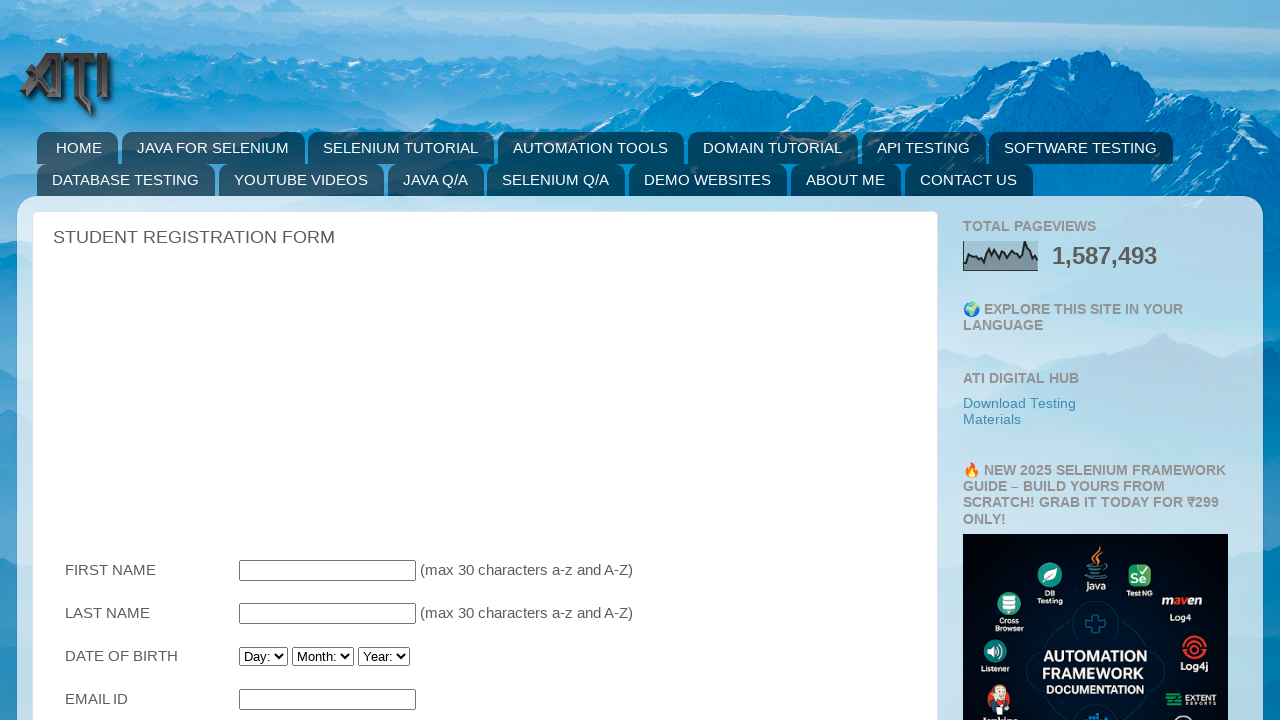

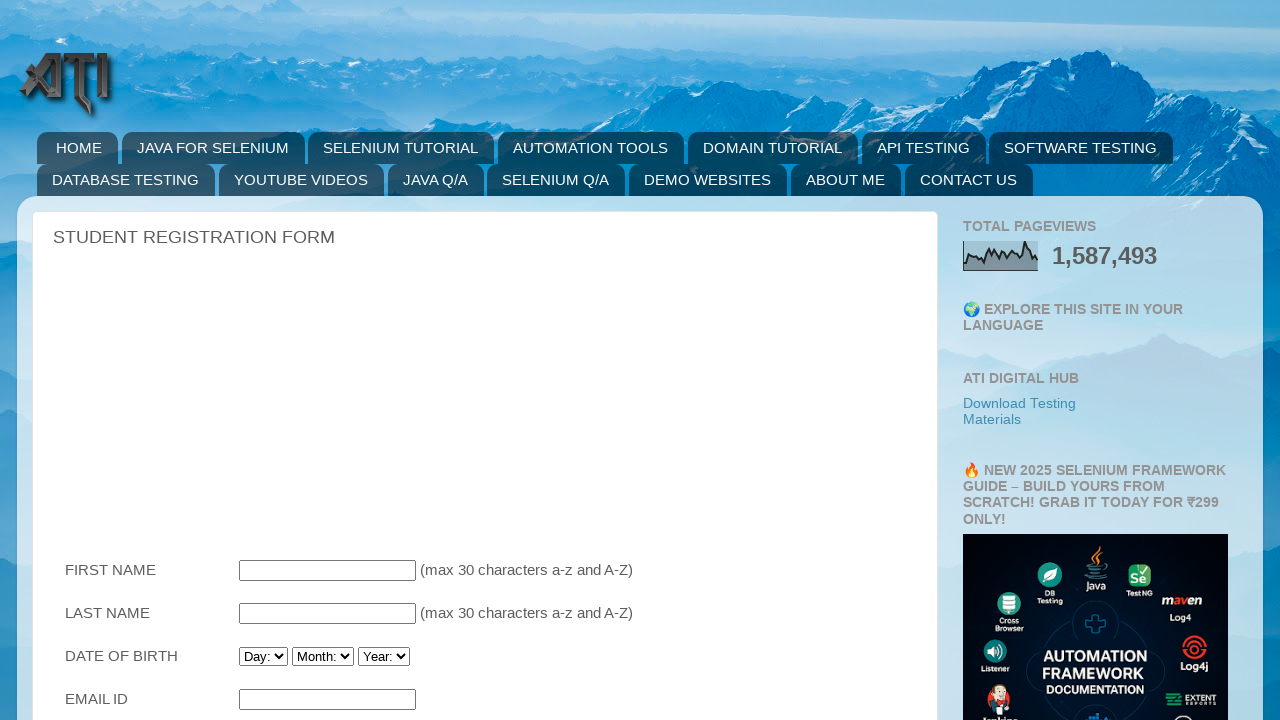